Tests the navigation flow on Hacker News by clicking the first article link, going back, then clicking on the comments link to verify navigation works correctly.

Starting URL: https://news.ycombinator.com

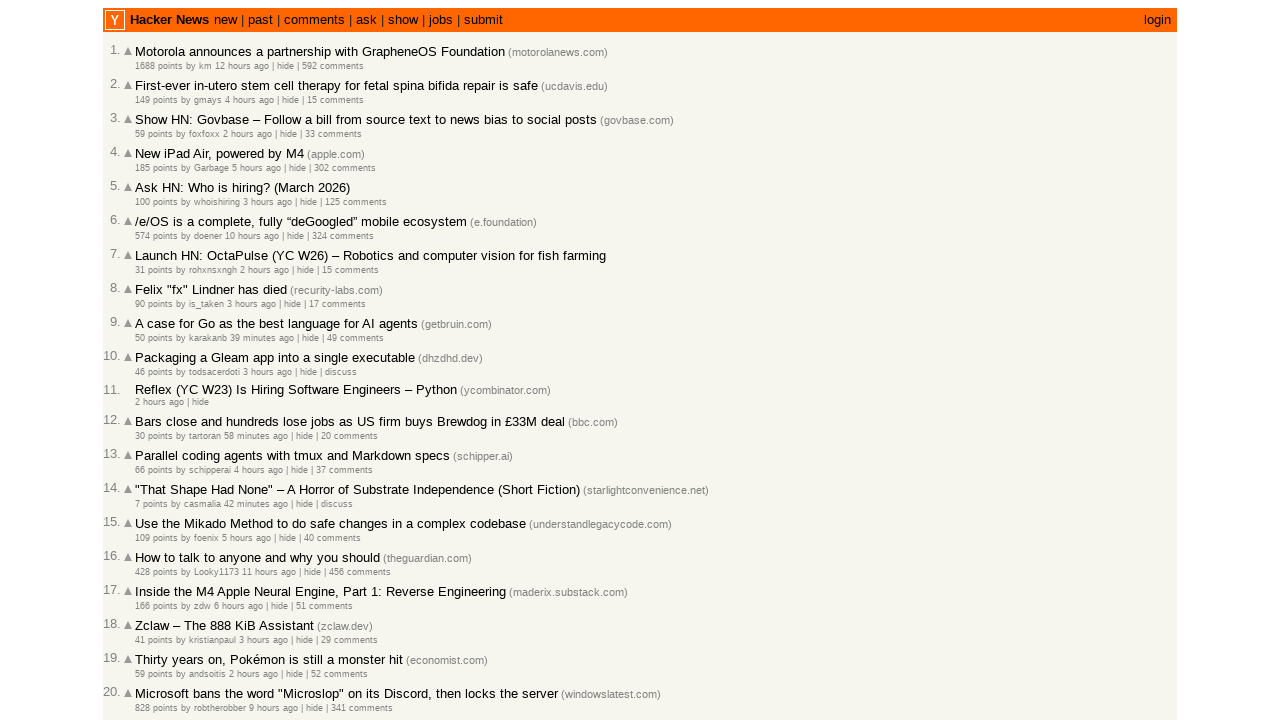

Waited for first article link to be available
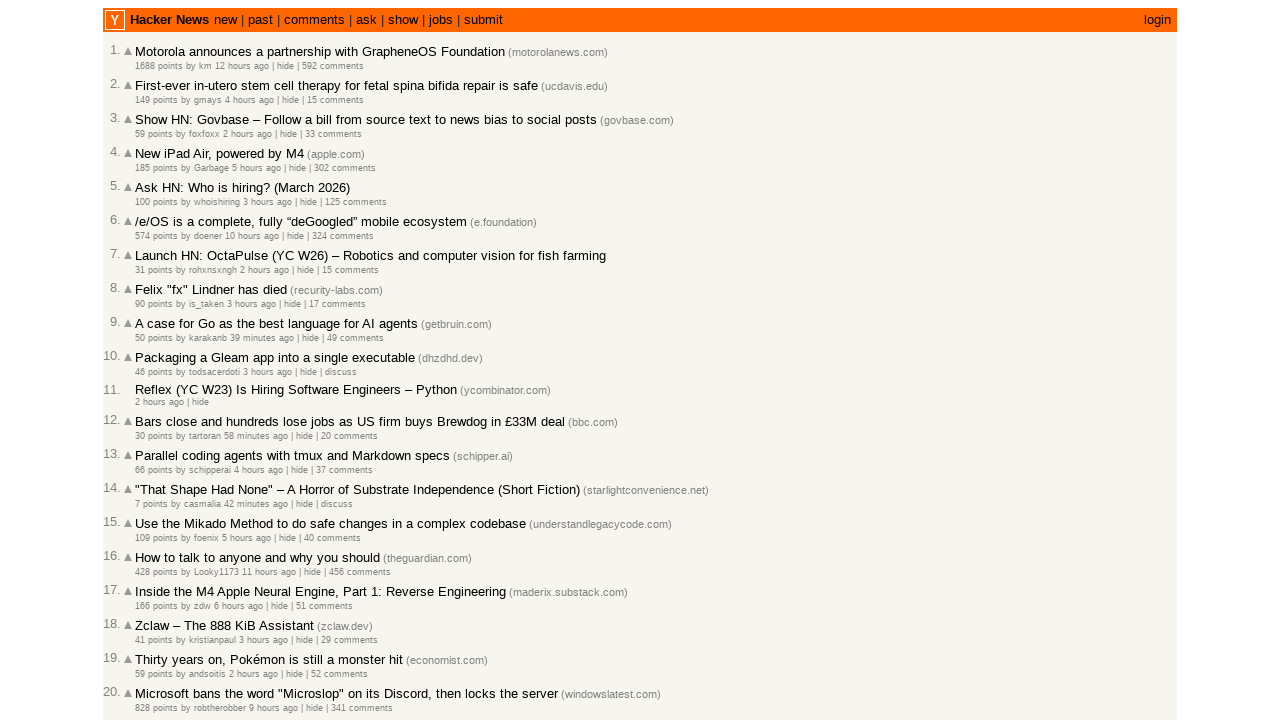

Clicked the first article link at (320, 52) on span.titleline > a >> nth=0
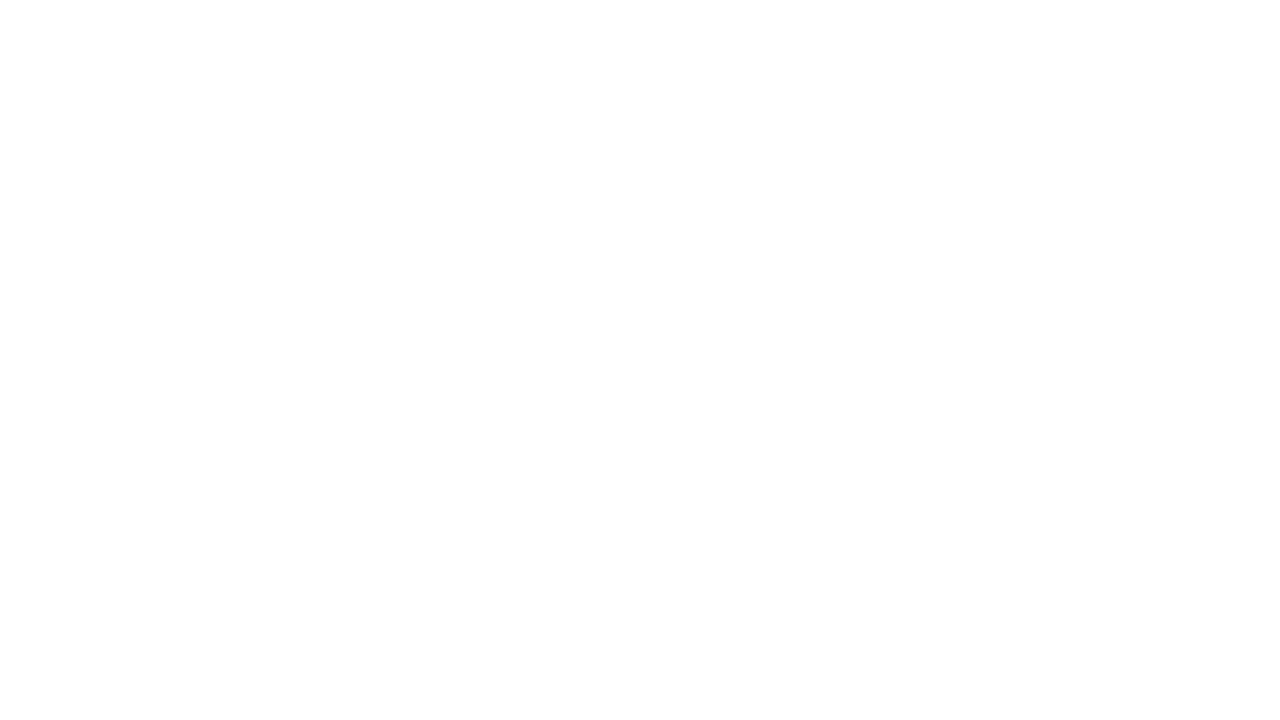

Article page loaded (domcontentloaded)
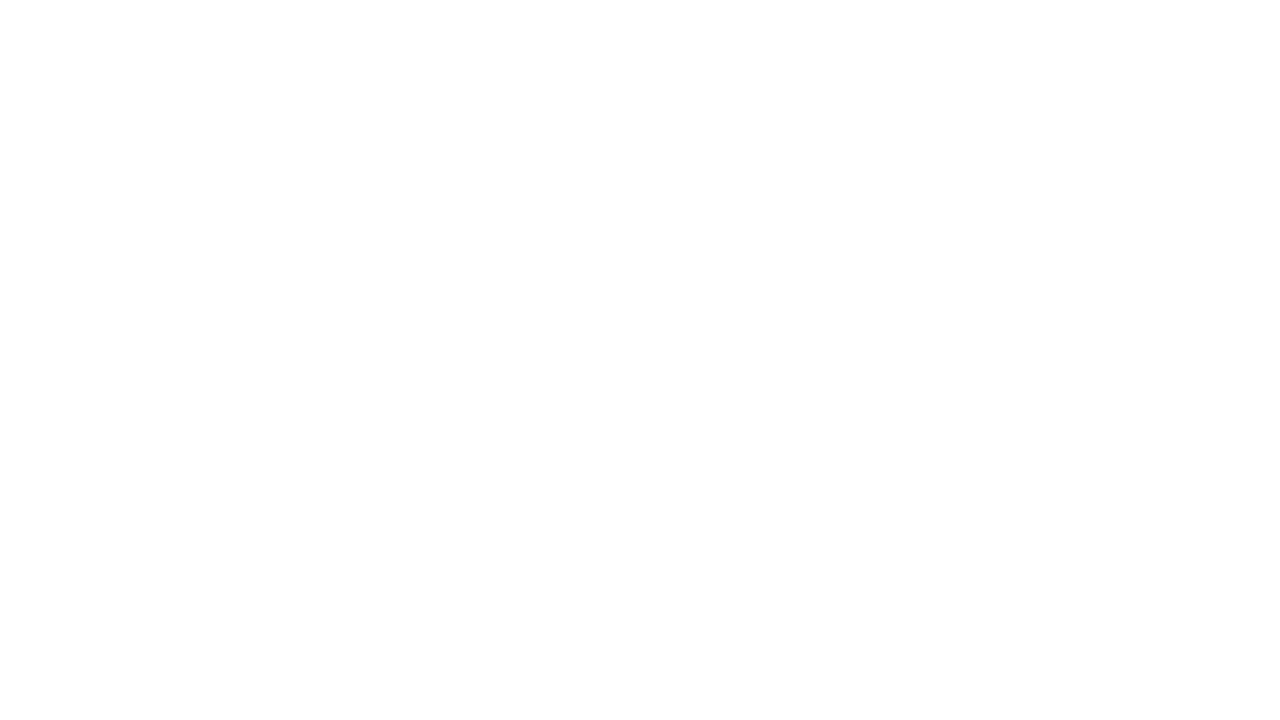

Verified navigation to article page: chrome-error://chromewebdata/
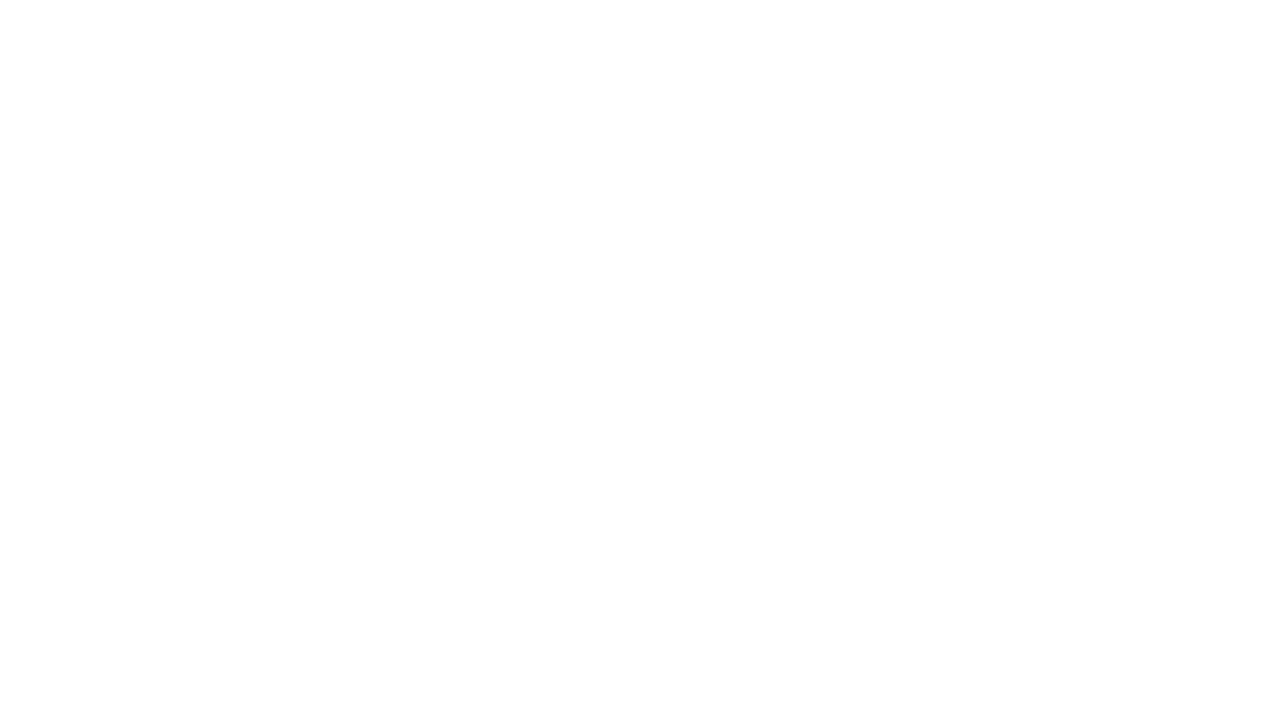

Navigated back to Hacker News main page
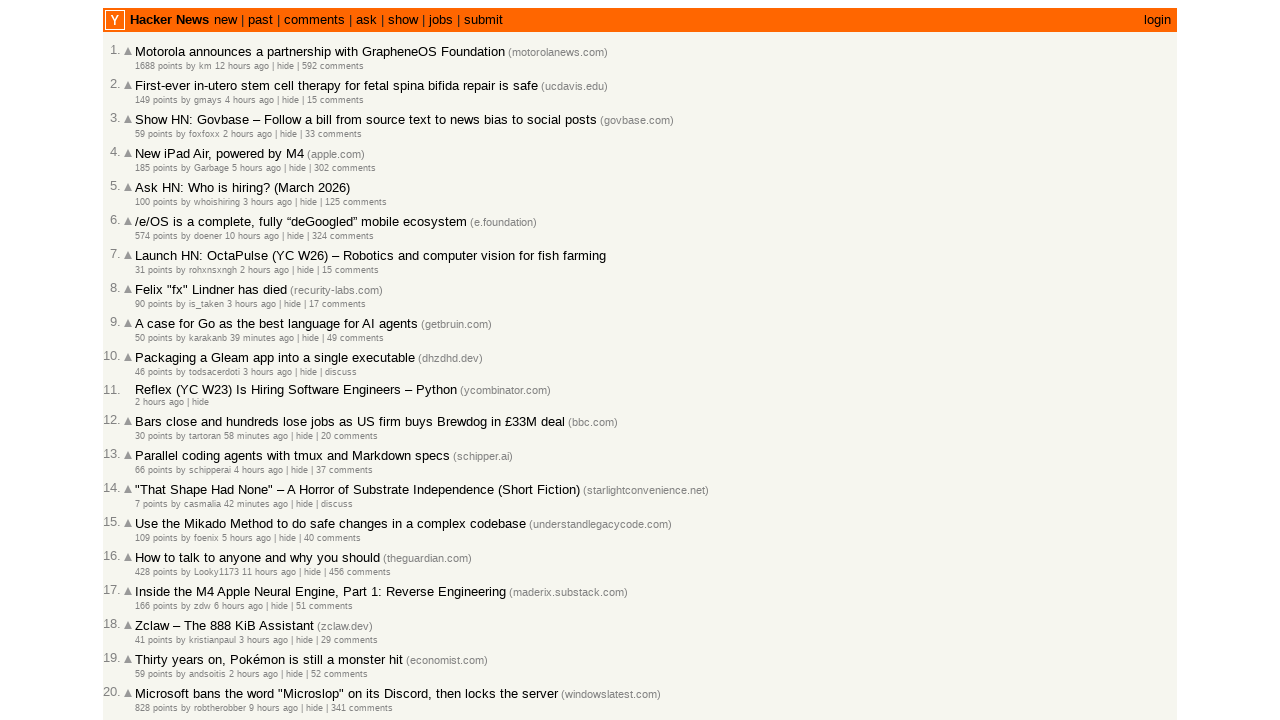

Clicked the comments link for the first article at (333, 66) on span.subline > a:has-text("comments") >> nth=0
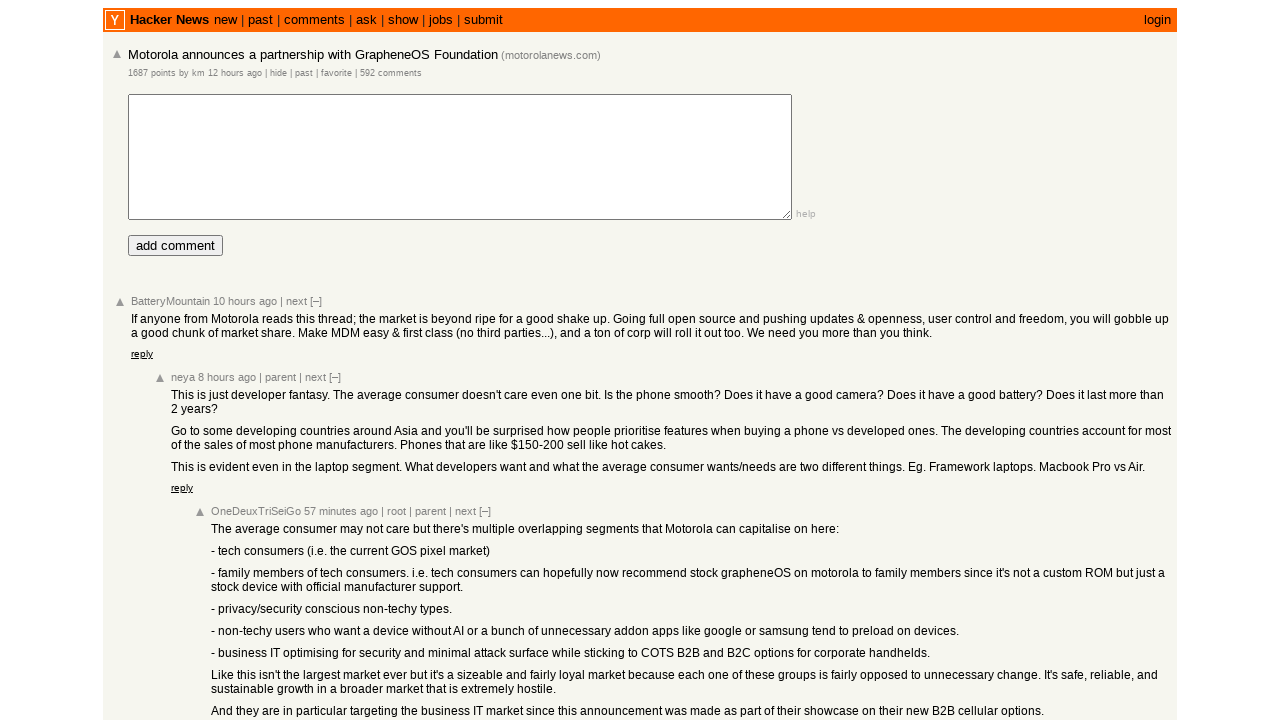

Comments page loaded (domcontentloaded)
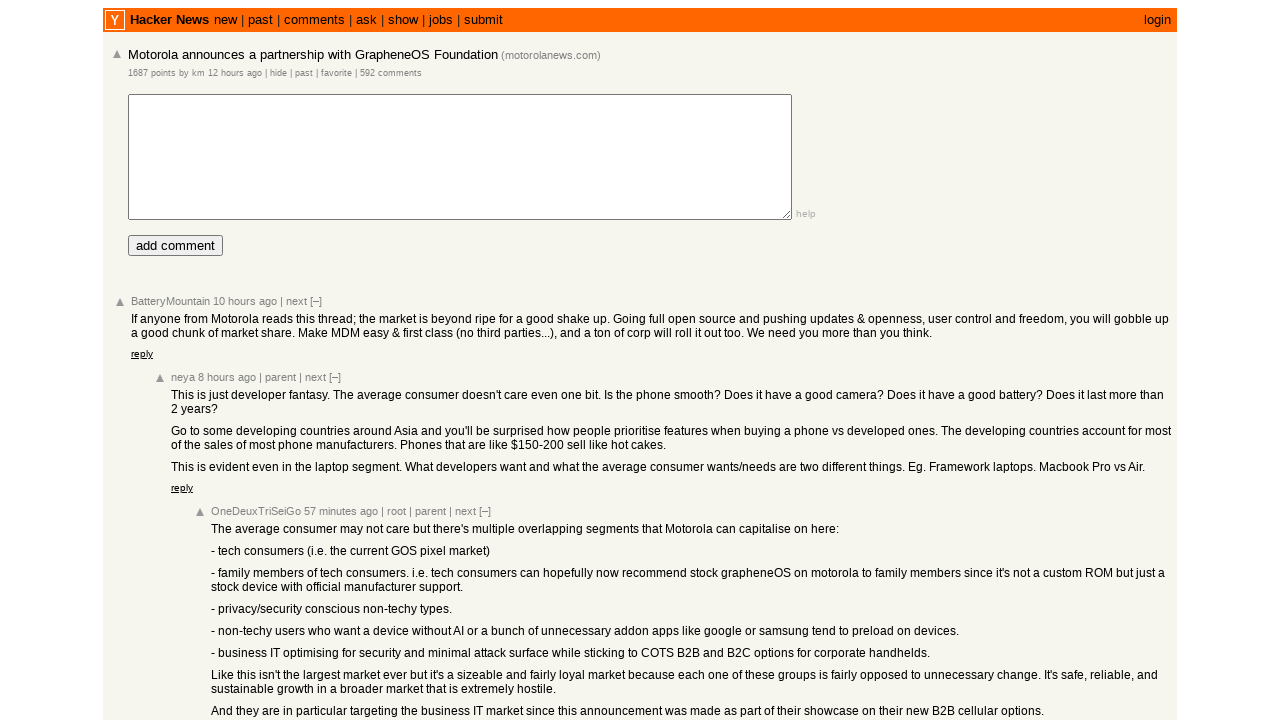

Verified comments page URL contains 'news.ycombinator.com/item?id=': https://news.ycombinator.com/item?id=47214645
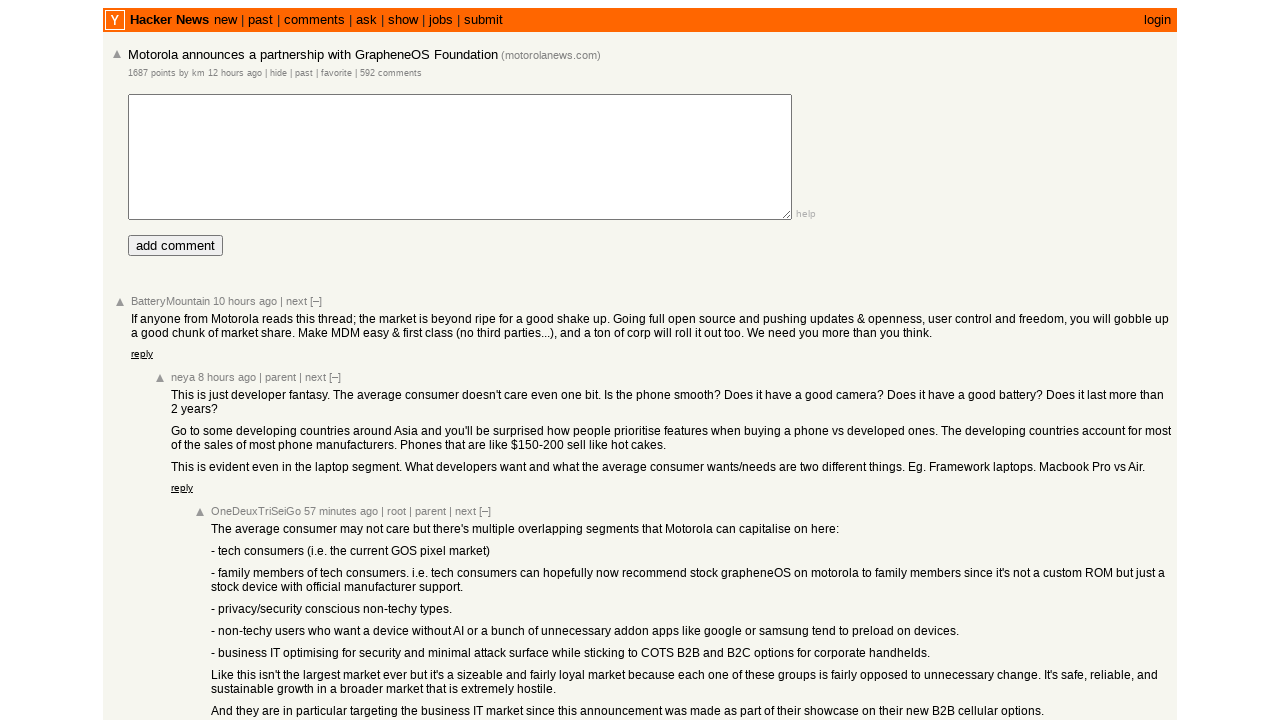

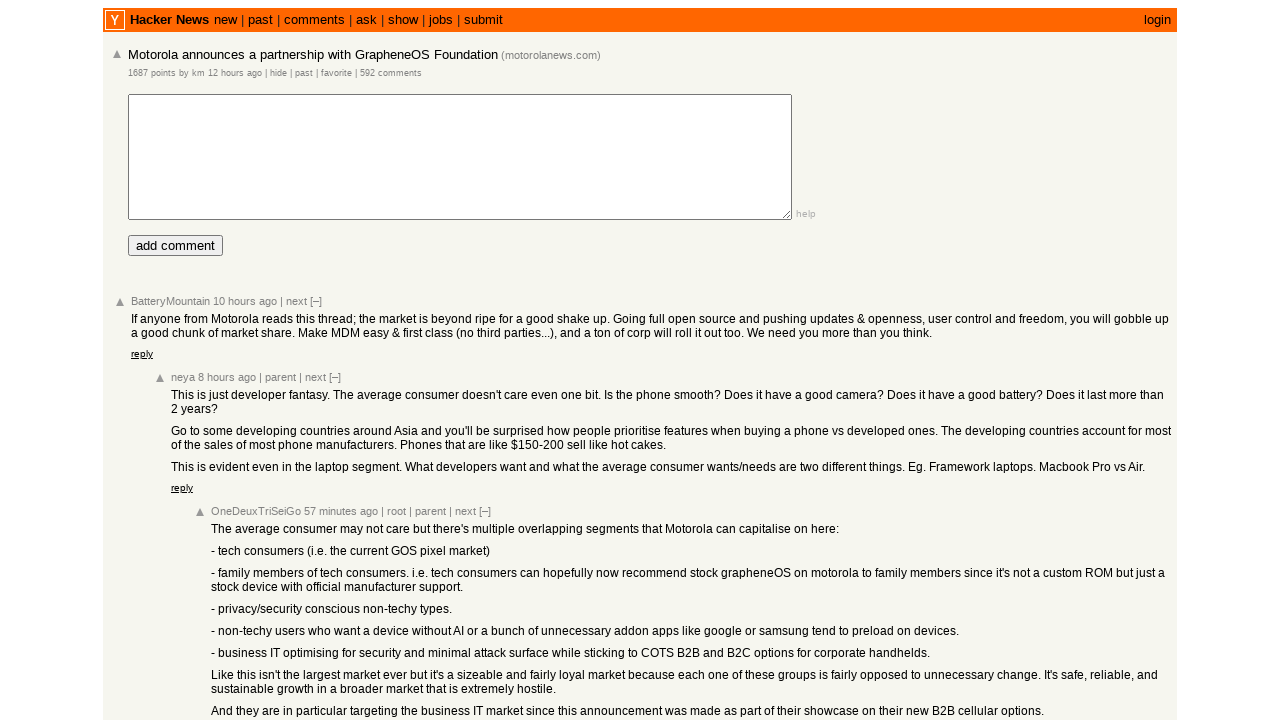